Tests that clicking filter links highlights the currently applied filter

Starting URL: https://demo.playwright.dev/todomvc

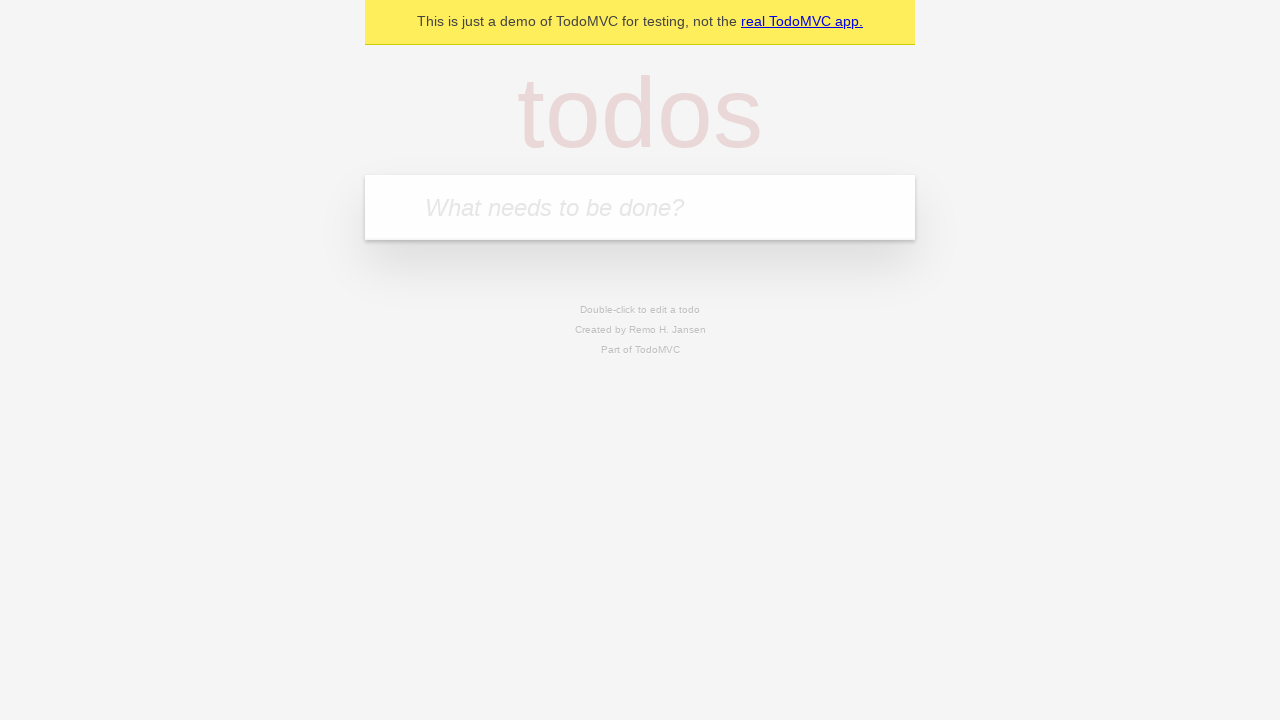

Navigated to TodoMVC demo page
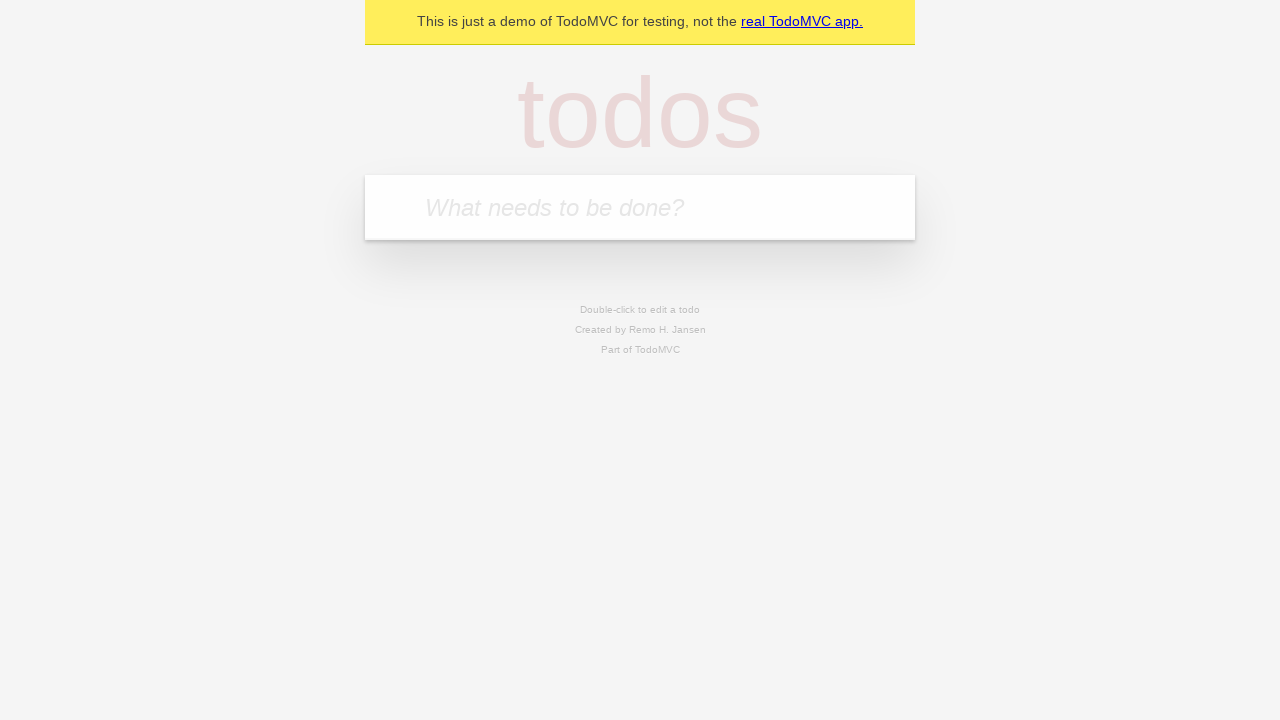

Located the todo input field
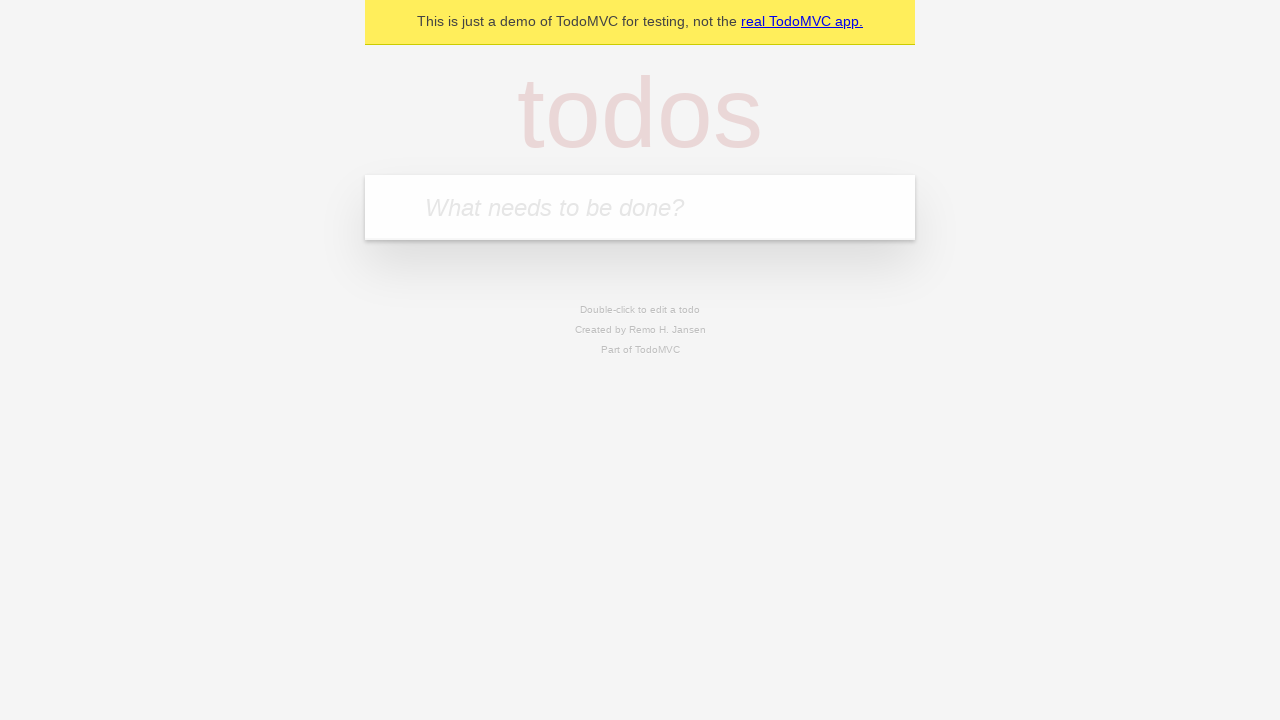

Filled todo input with 'buy some cheese' on internal:attr=[placeholder="What needs to be done?"i]
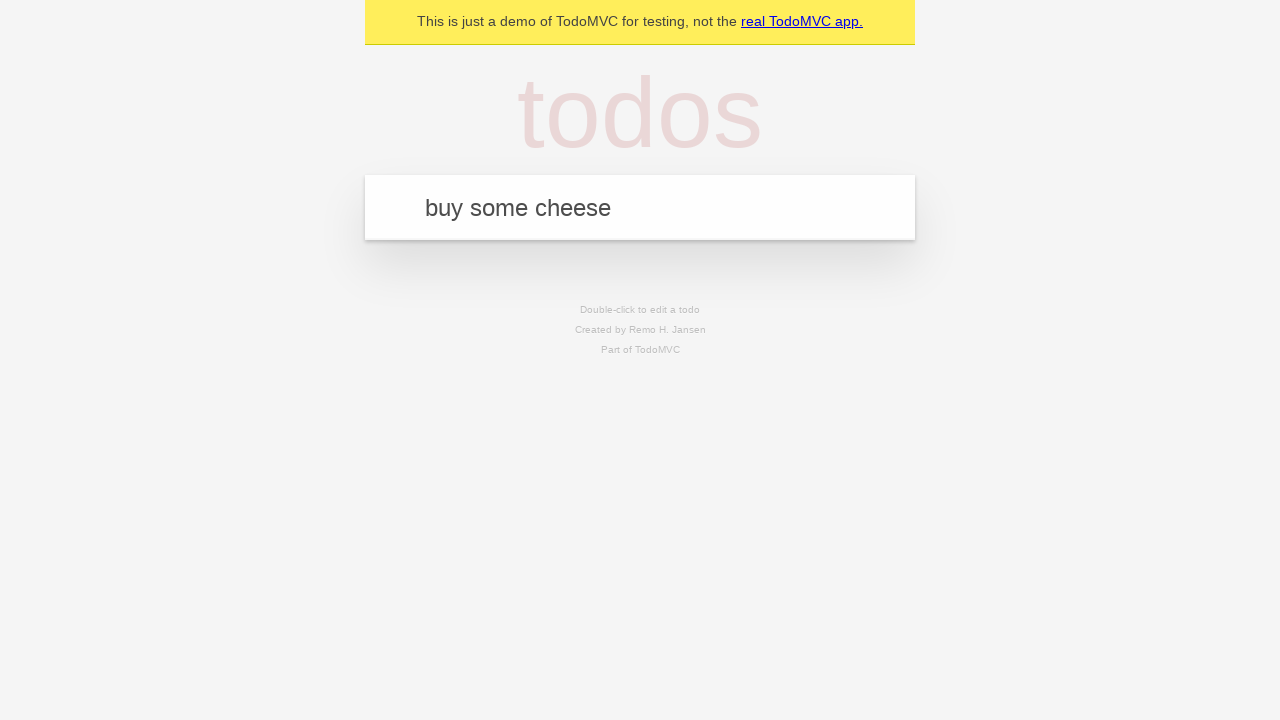

Pressed Enter to create first todo on internal:attr=[placeholder="What needs to be done?"i]
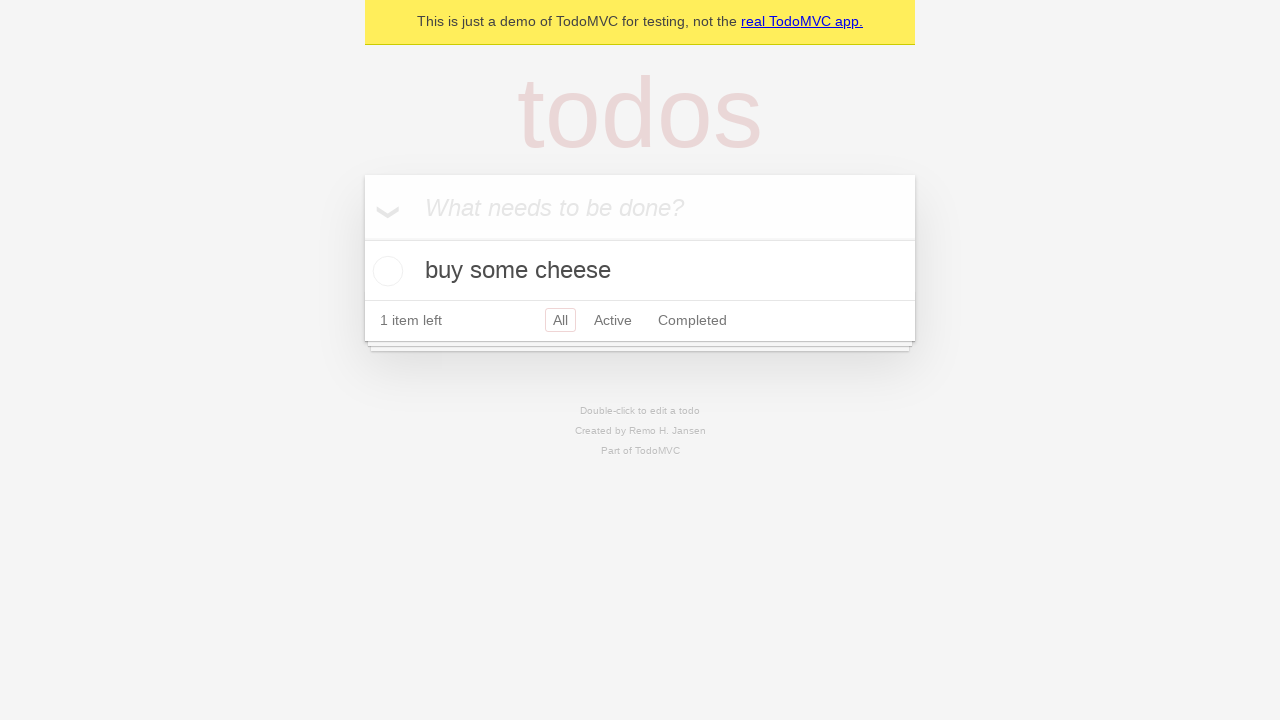

Filled todo input with 'feed the cat' on internal:attr=[placeholder="What needs to be done?"i]
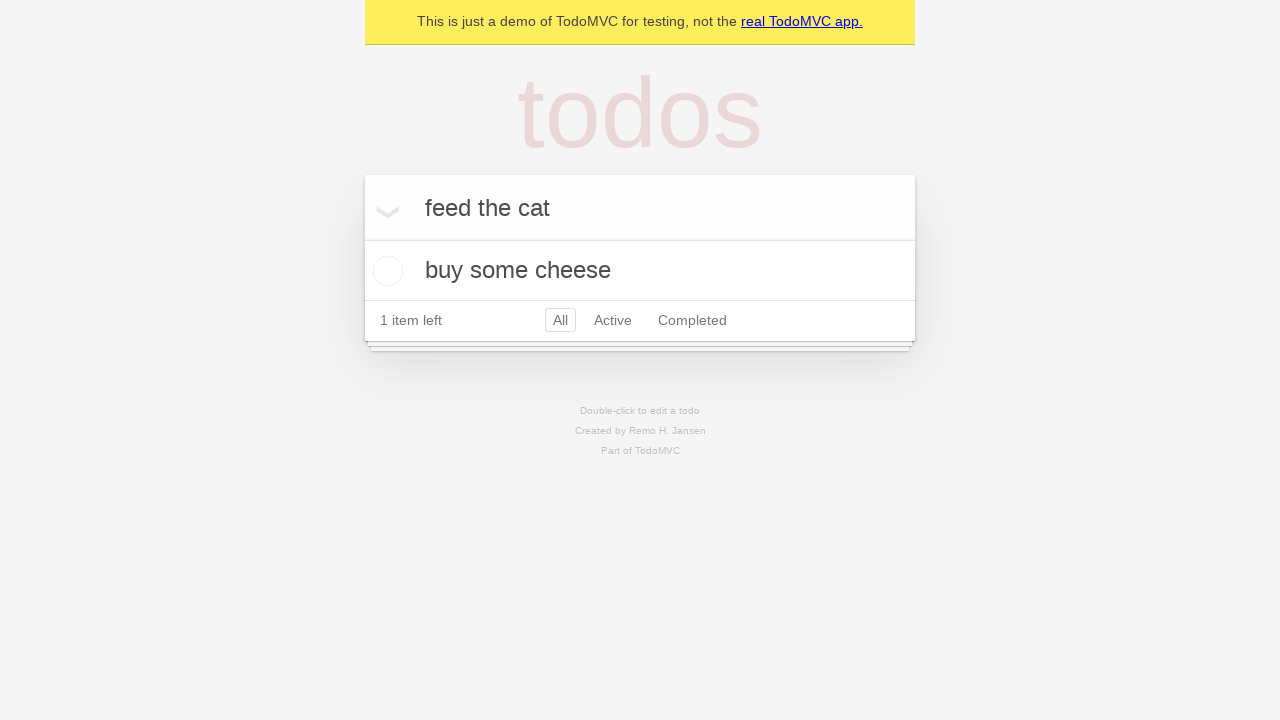

Pressed Enter to create second todo on internal:attr=[placeholder="What needs to be done?"i]
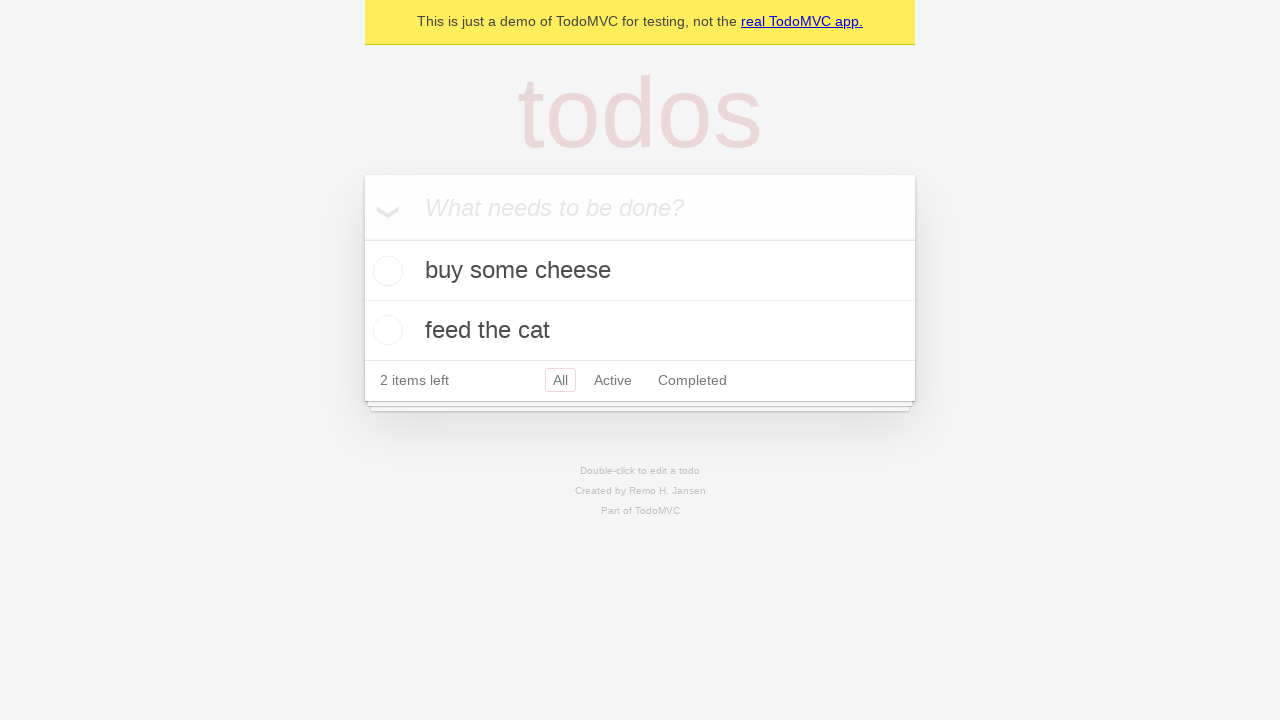

Filled todo input with 'book a doctors appointment' on internal:attr=[placeholder="What needs to be done?"i]
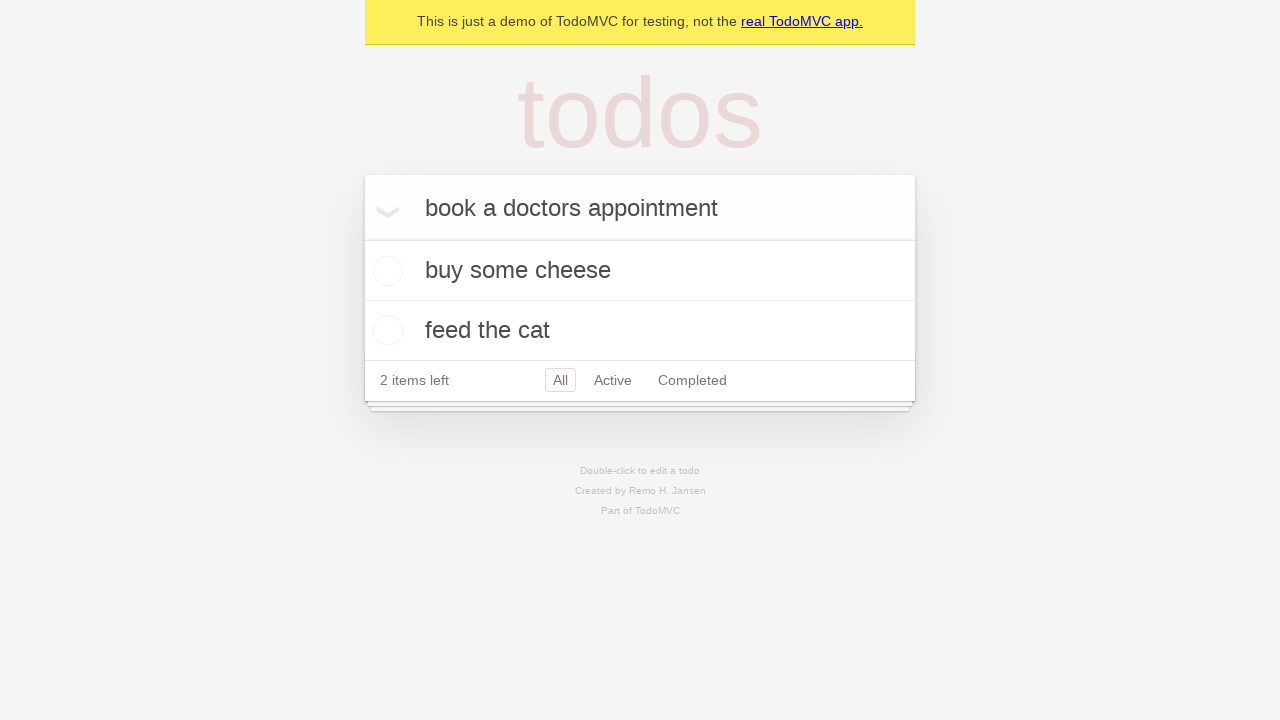

Pressed Enter to create third todo on internal:attr=[placeholder="What needs to be done?"i]
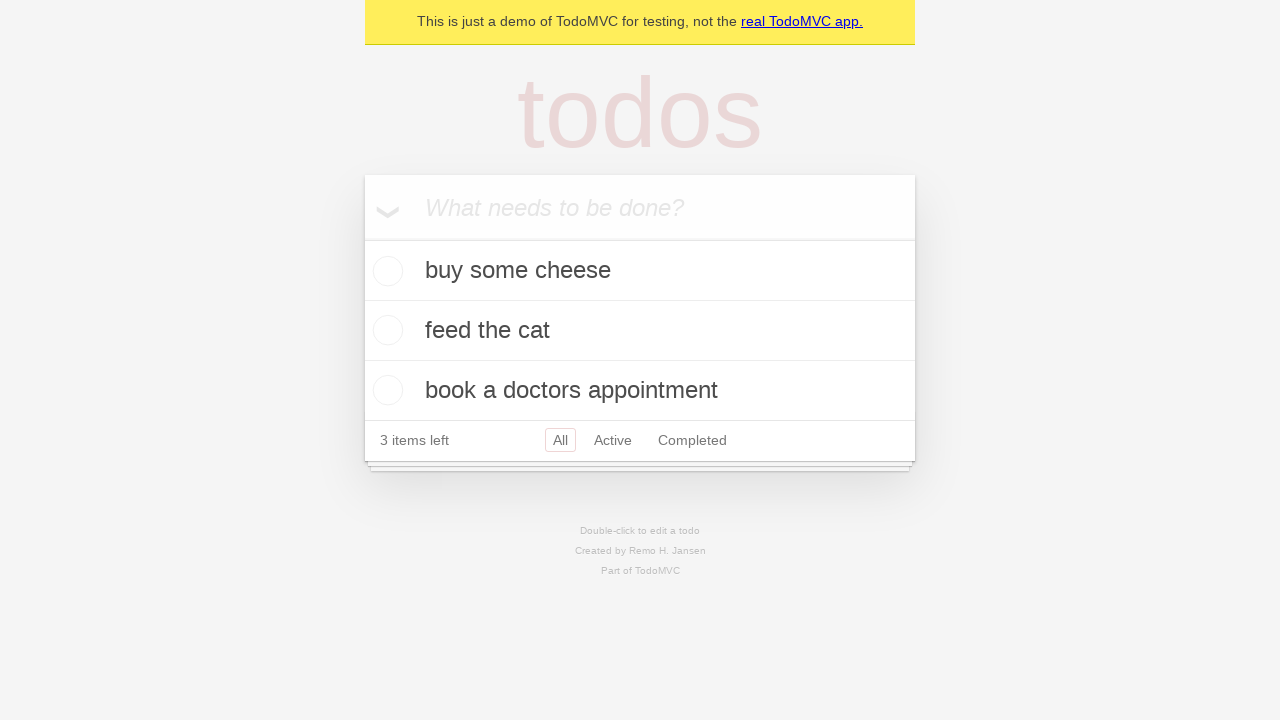

Located the Active filter link
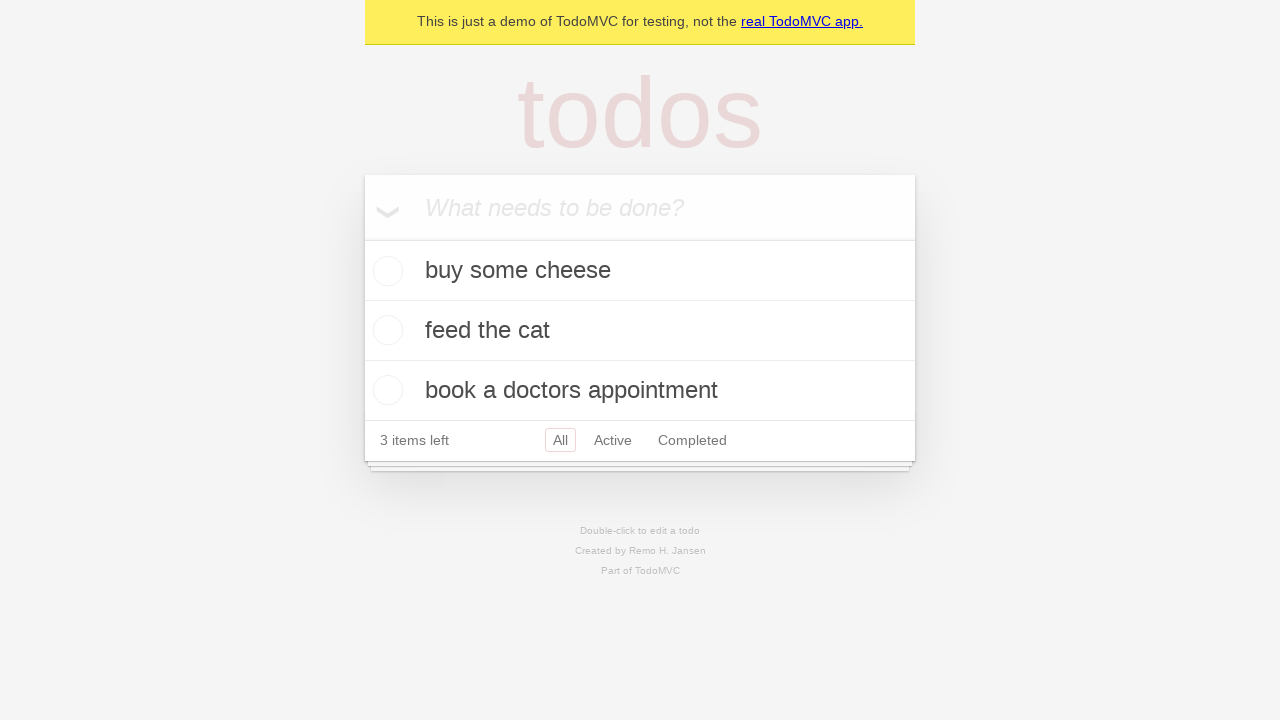

Located the Completed filter link
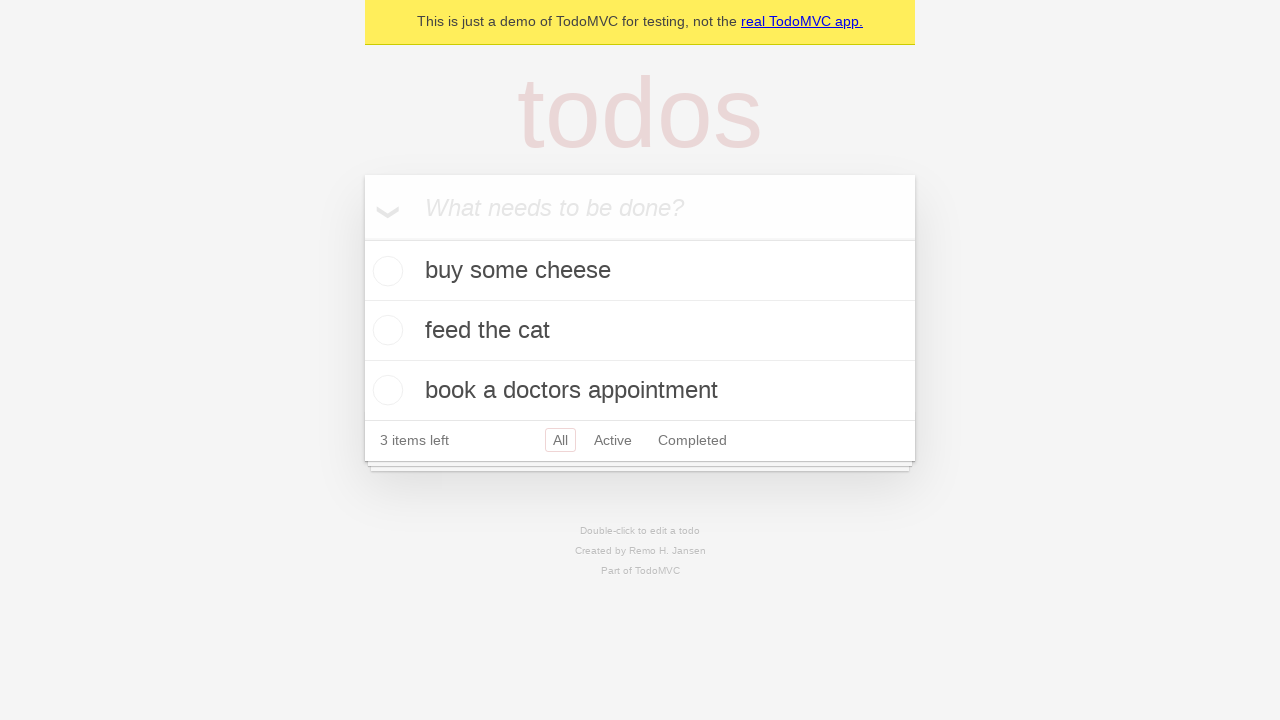

Clicked Active filter link at (613, 440) on internal:role=link[name="Active"i]
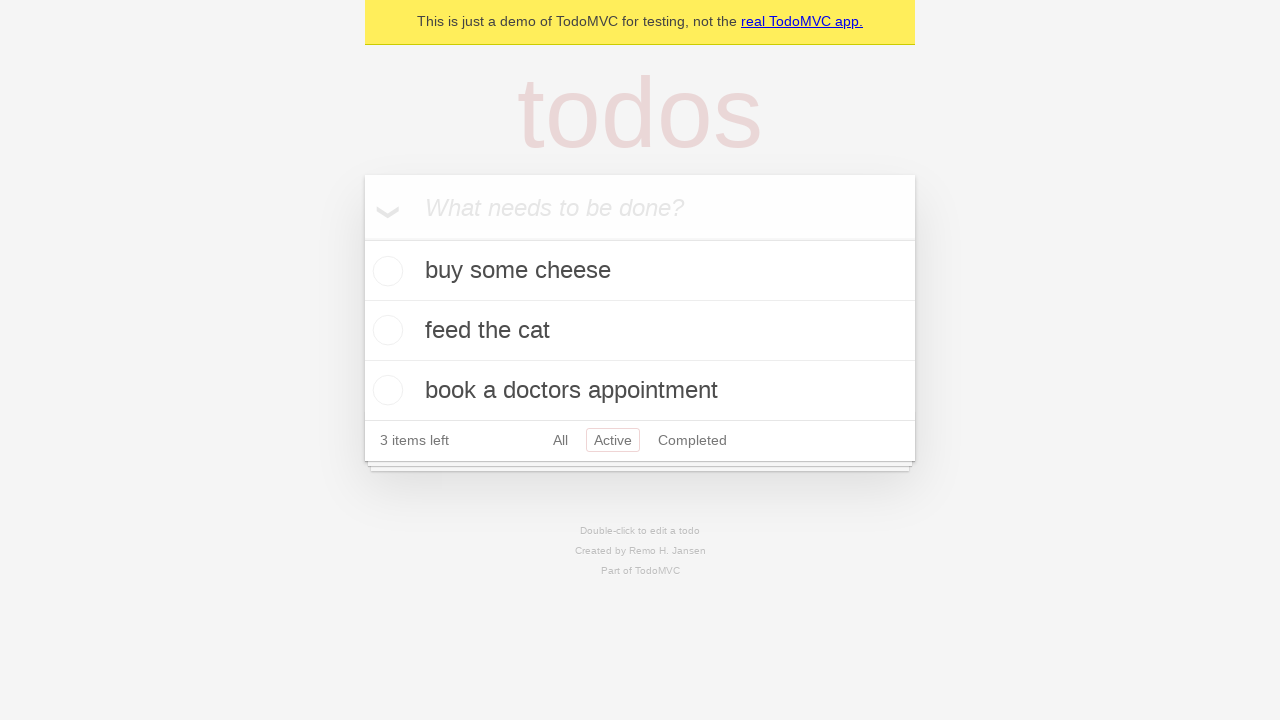

Clicked Completed filter link at (692, 440) on internal:role=link[name="Completed"i]
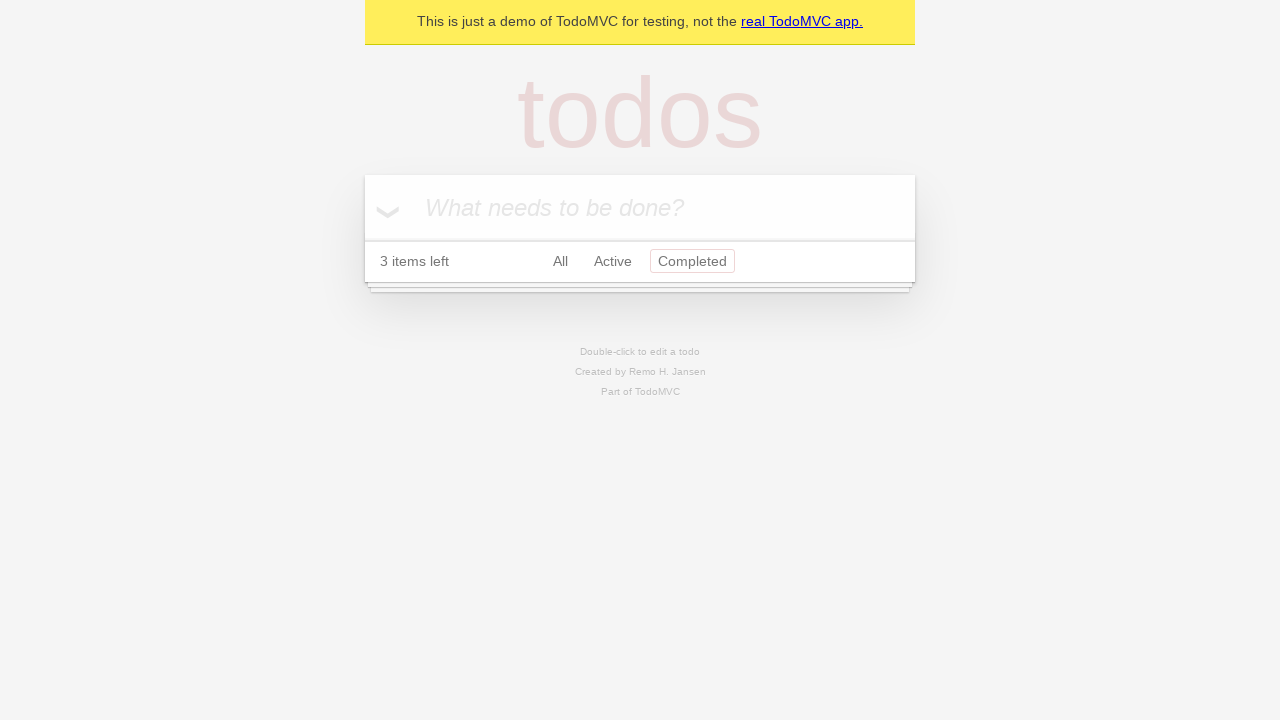

Waited 500ms for filter to apply and verify currently applied filter is highlighted
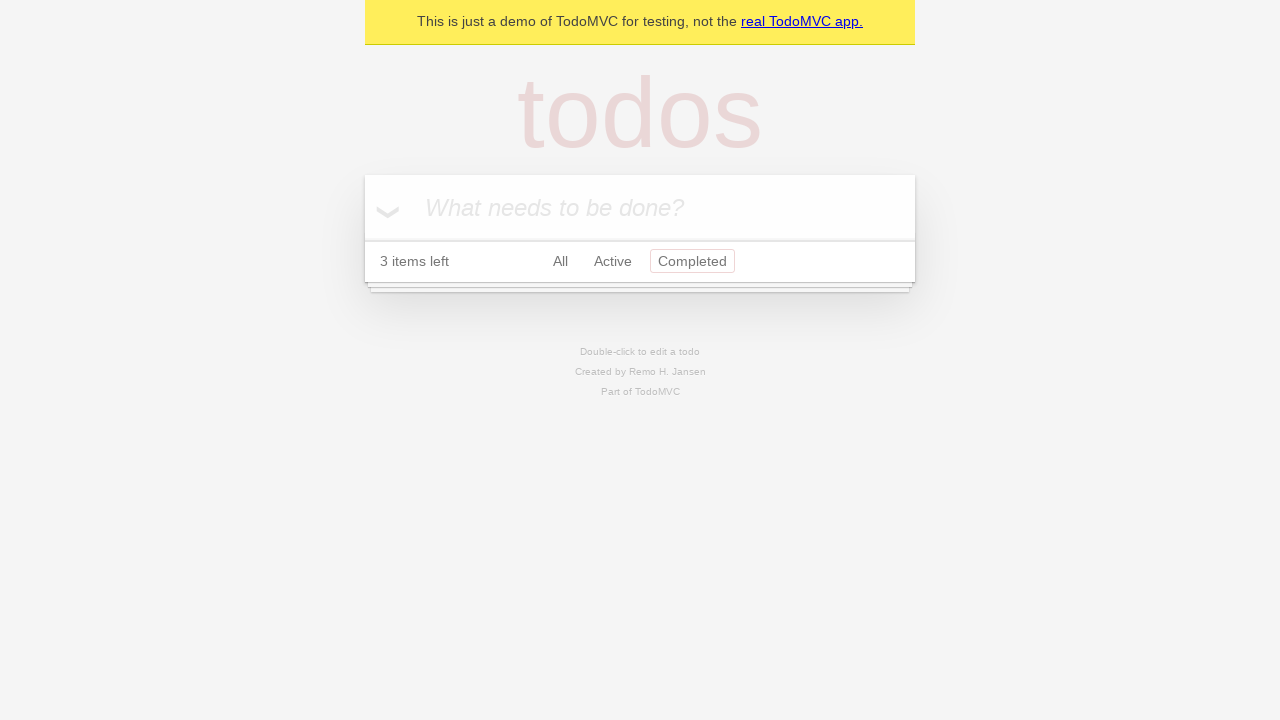

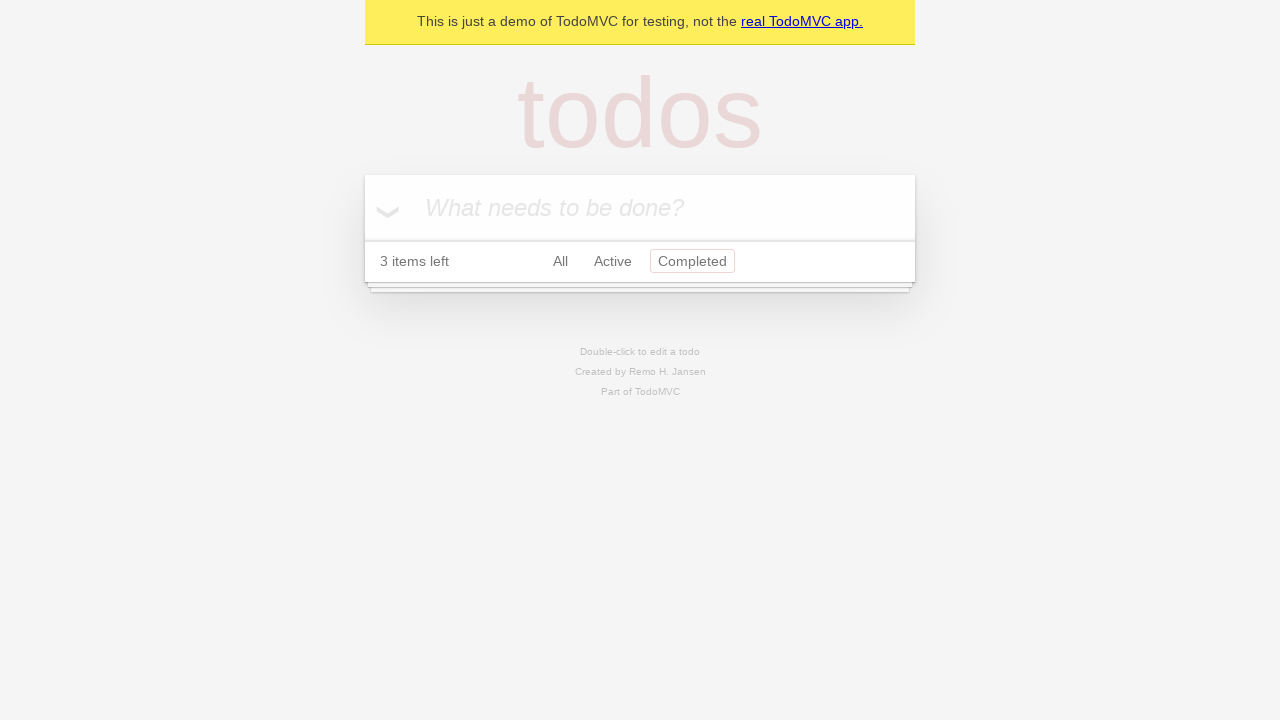